Tests popup window handling by opening a popup window and then closing it while keeping the parent window open

Starting URL: http://omayo.blogspot.com/

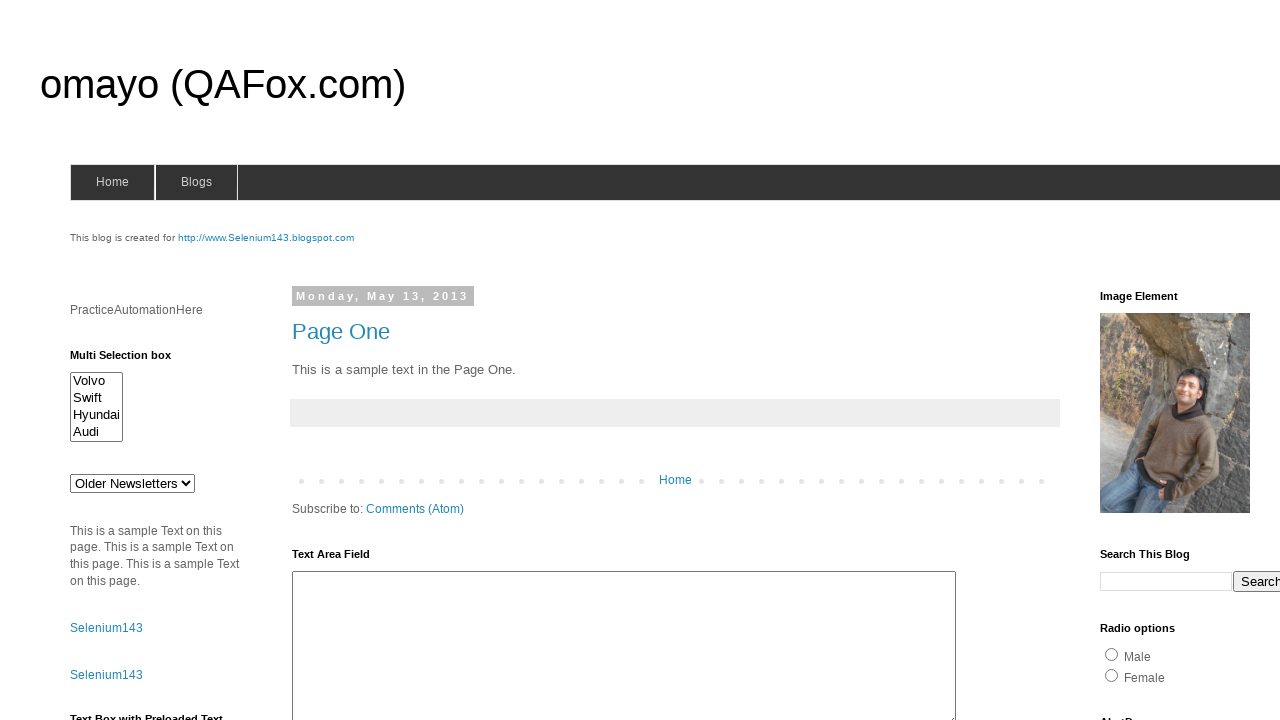

Clicked link to open popup window at (132, 360) on xpath=//a[.='Open a popup window']
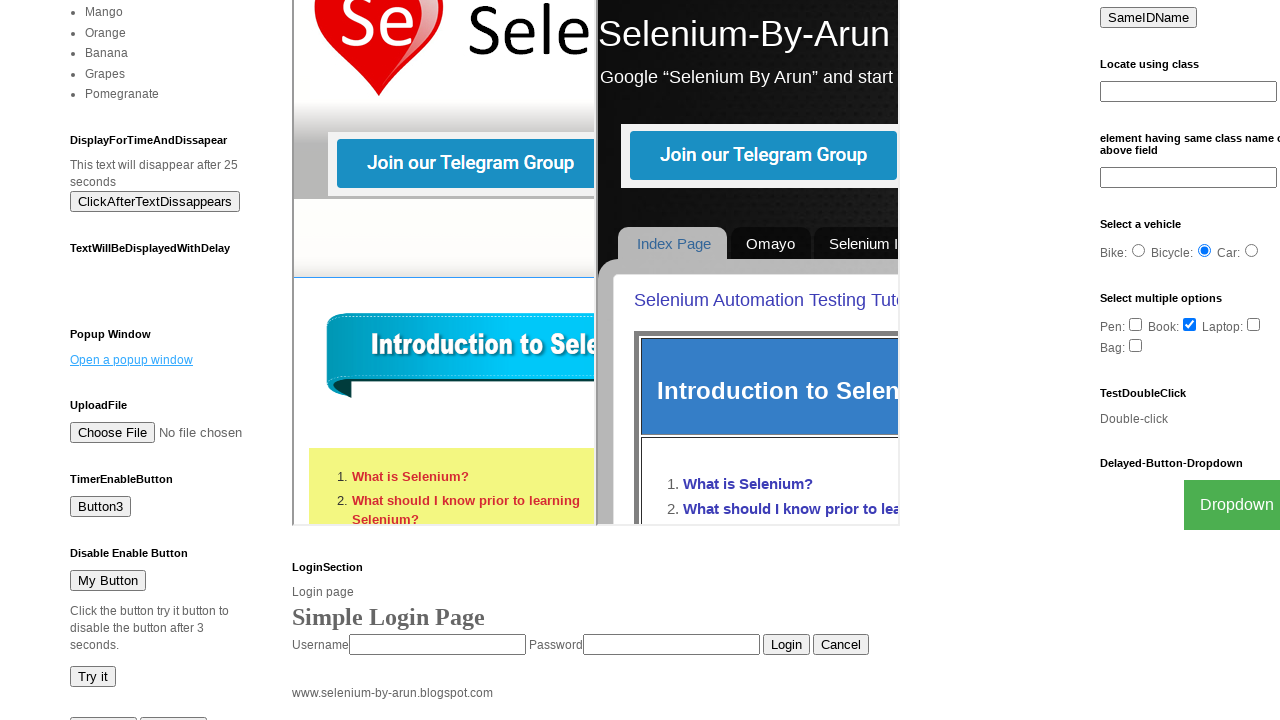

Waited 2 seconds for popup window to open
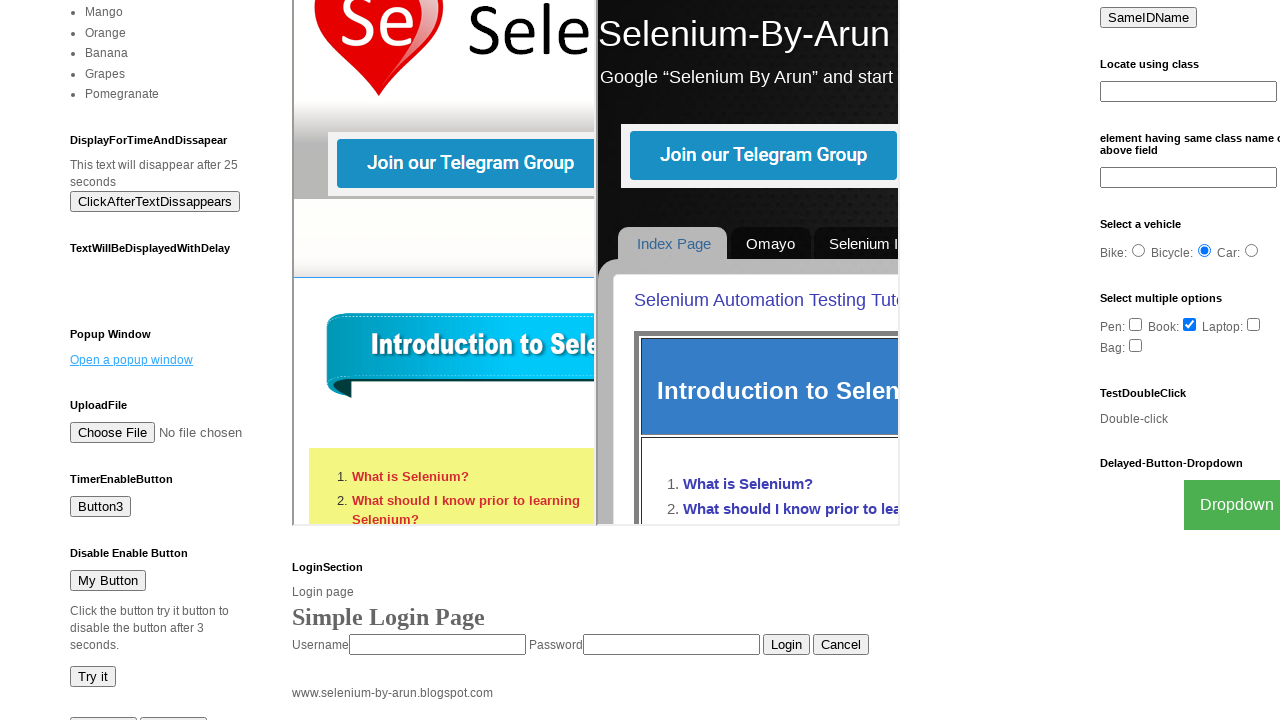

Retrieved all page contexts - found 2 window(s)
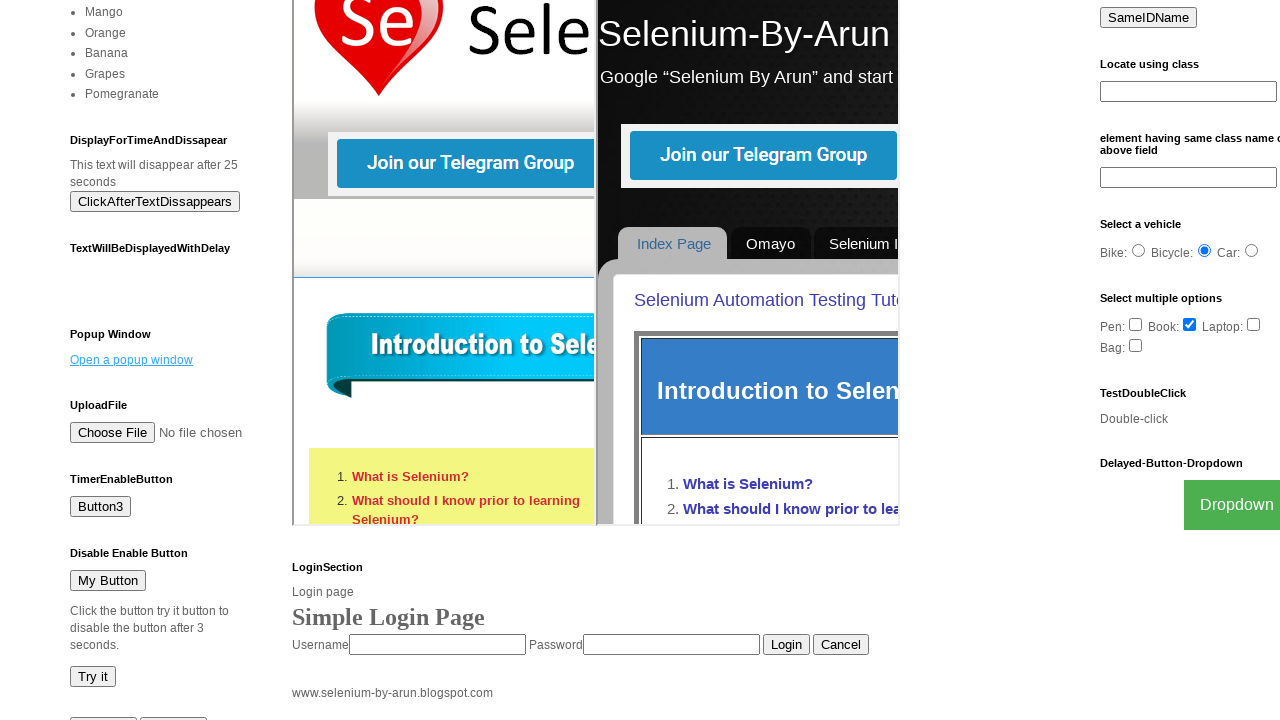

Closed popup window while keeping parent window open
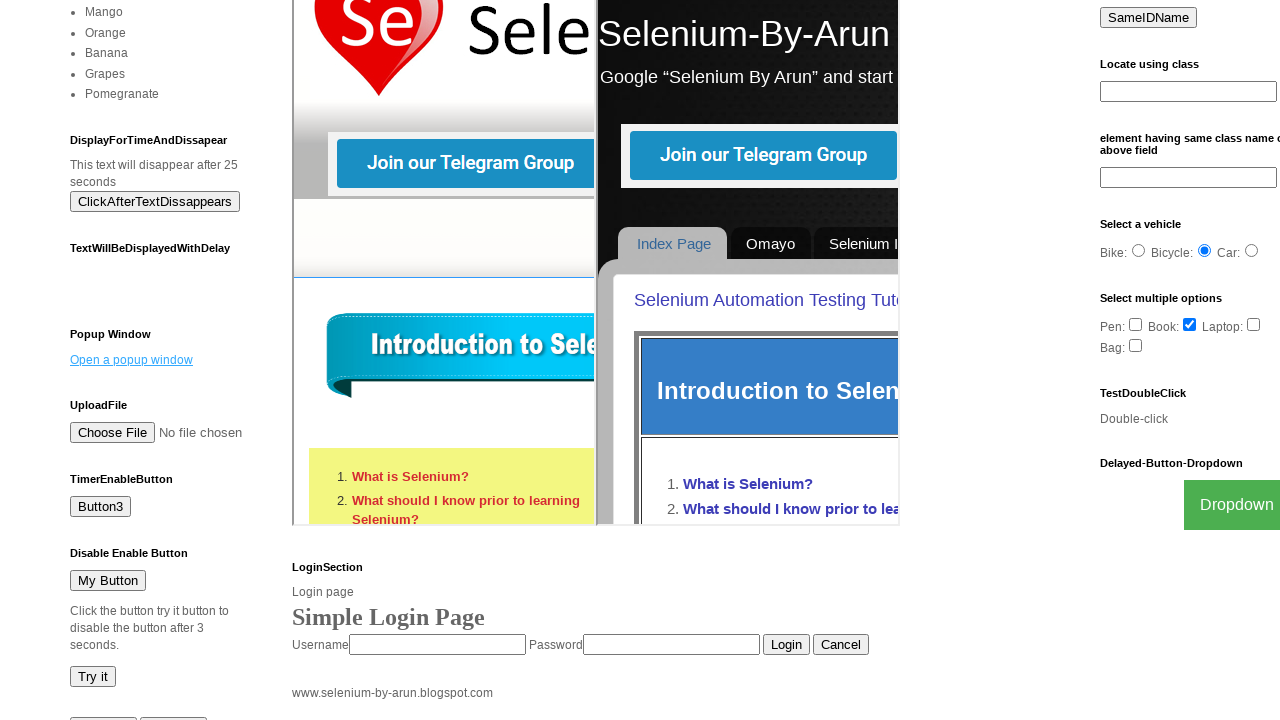

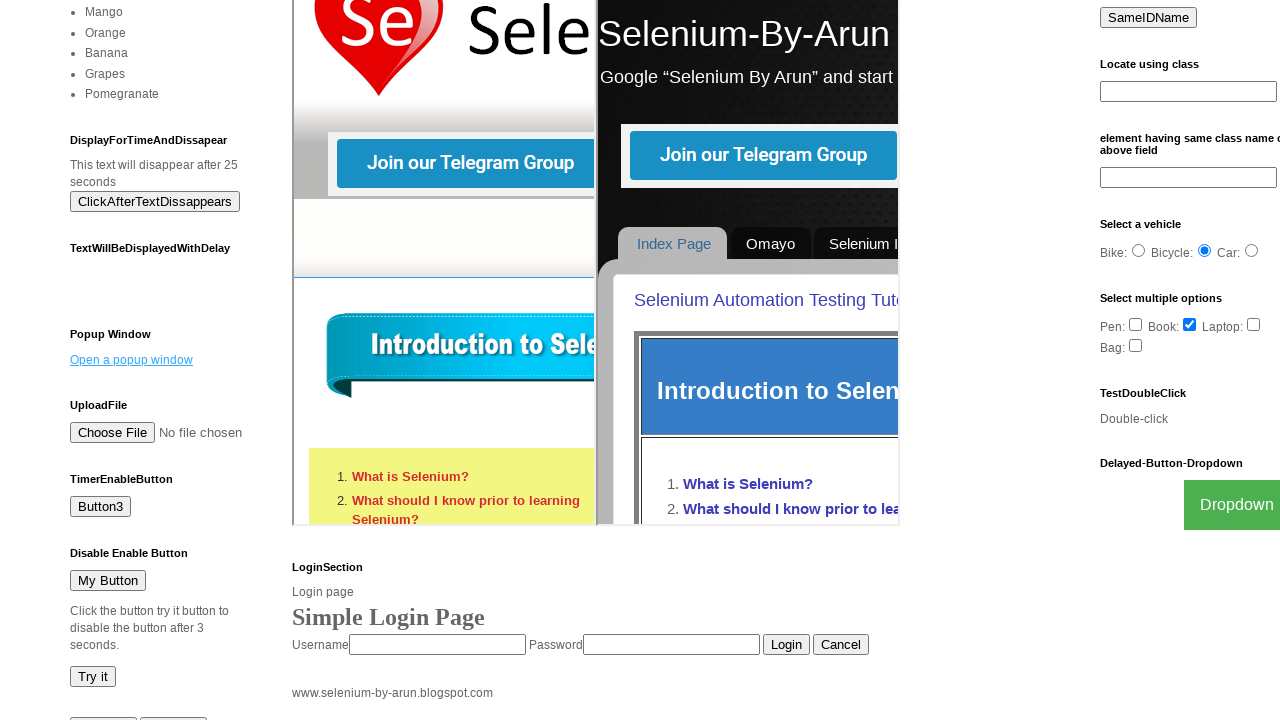